Opens the Flipkart homepage and maximizes the browser window, then waits for the page to load

Starting URL: https://www.flipkart.com/

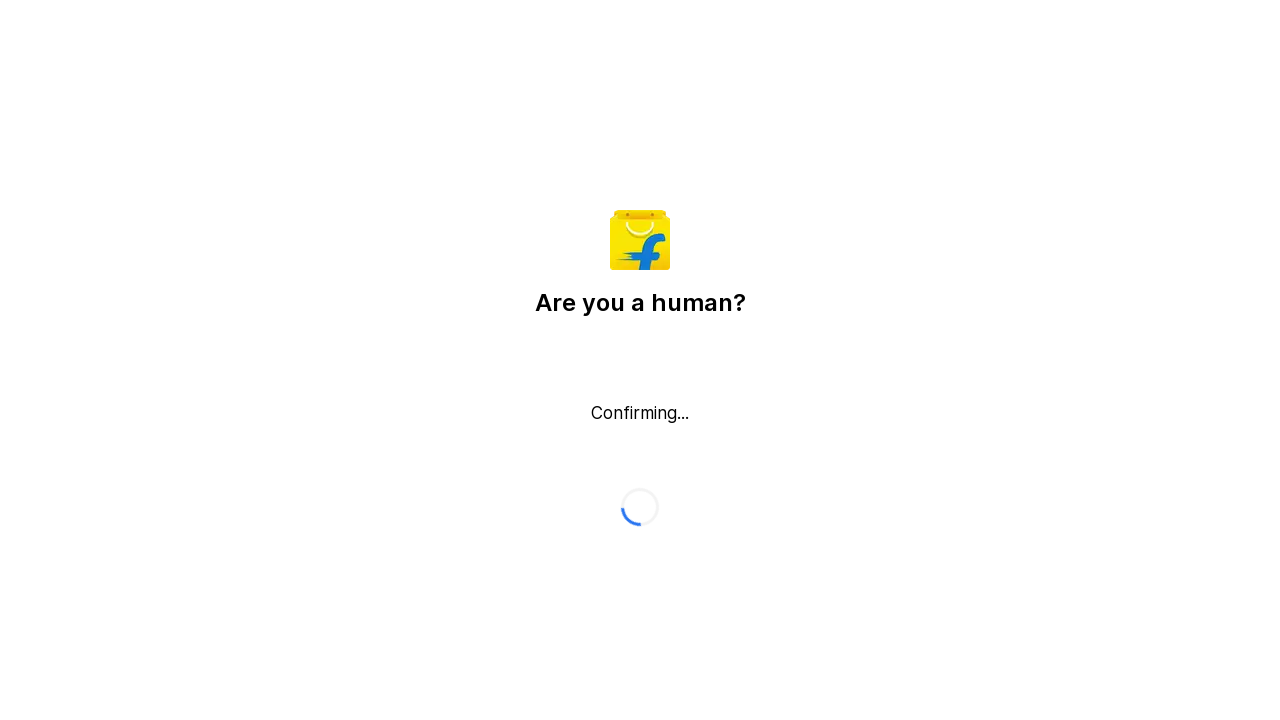

Waited for page to reach networkidle state
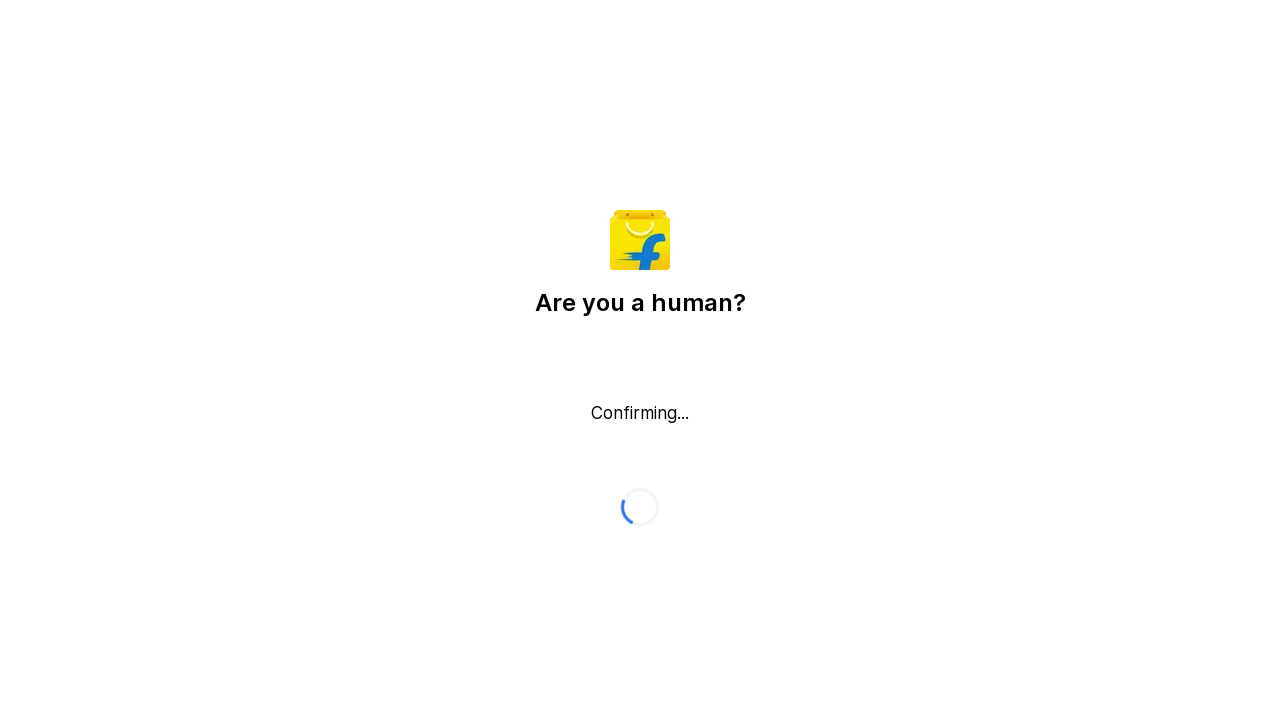

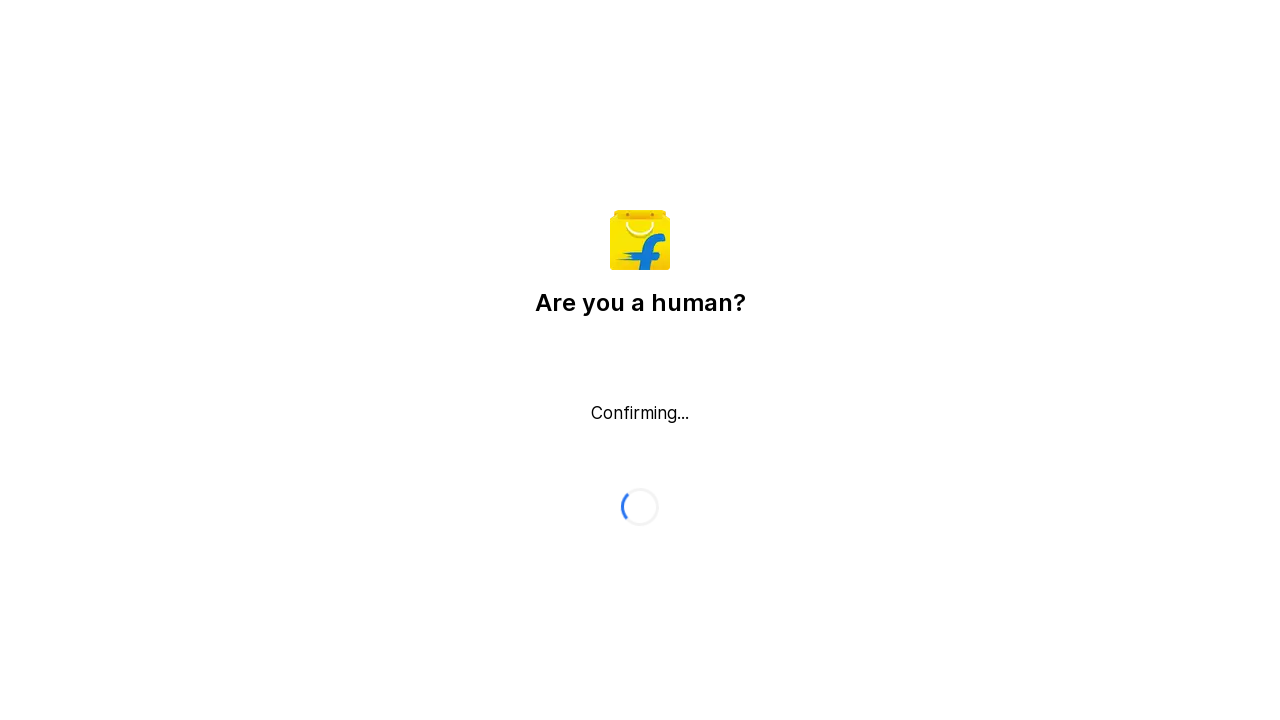